Tests autosuggest dropdown functionality by typing a partial search term and selecting a matching option from the suggestions list

Starting URL: https://rahulshettyacademy.com/dropdownsPractise/

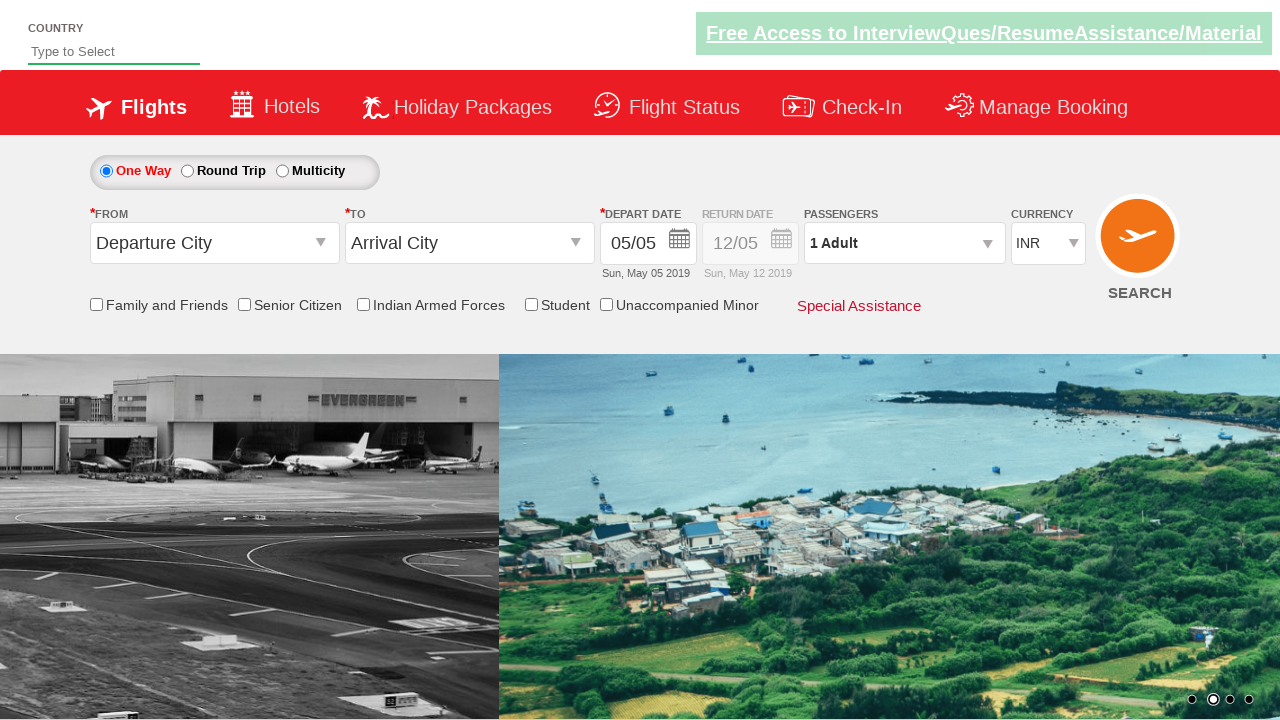

Filled autosuggest field with 'ind' on #autosuggest
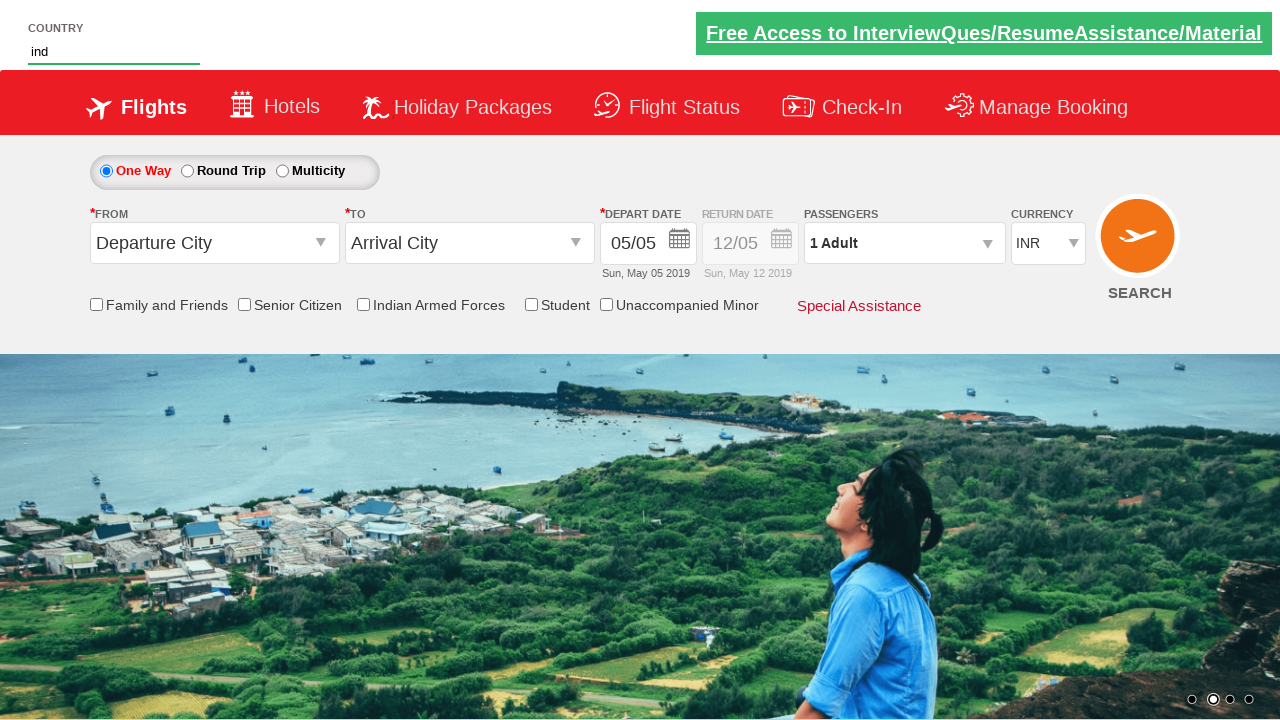

Autosuggest dropdown appeared with matching options
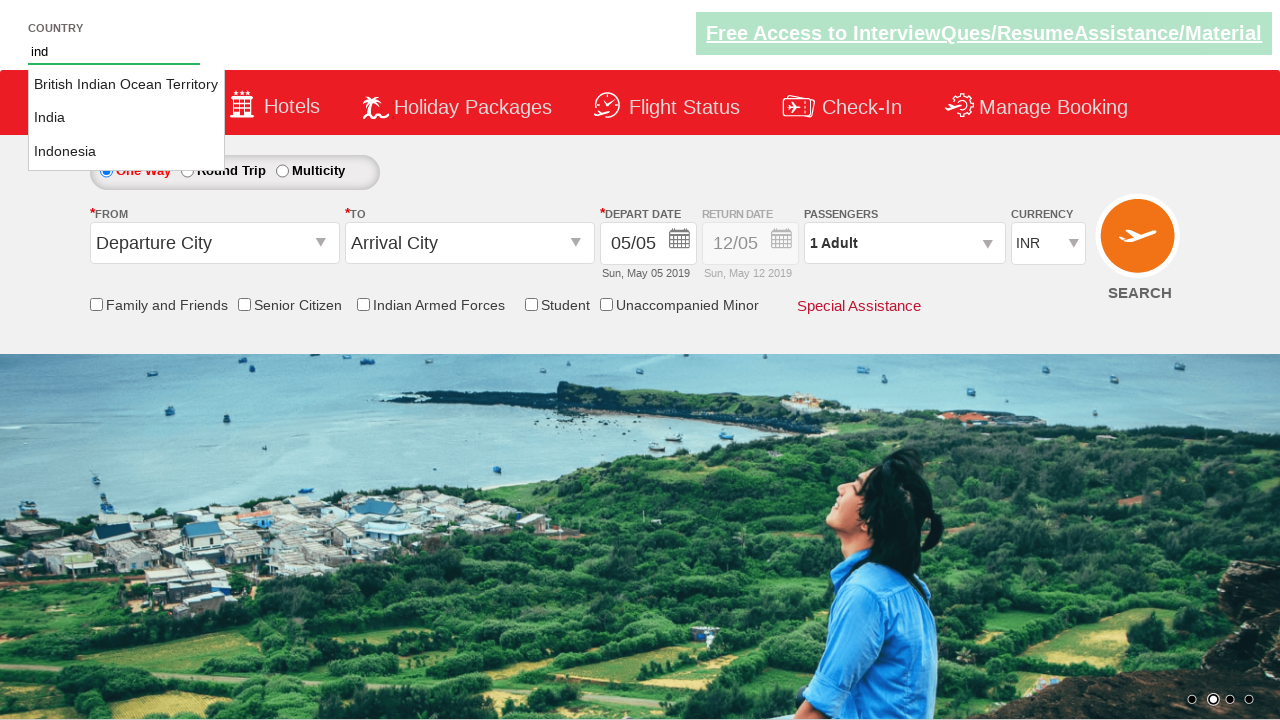

Selected 'India' from autosuggest dropdown at (126, 118) on li.ui-menu-item a:text-is('India')
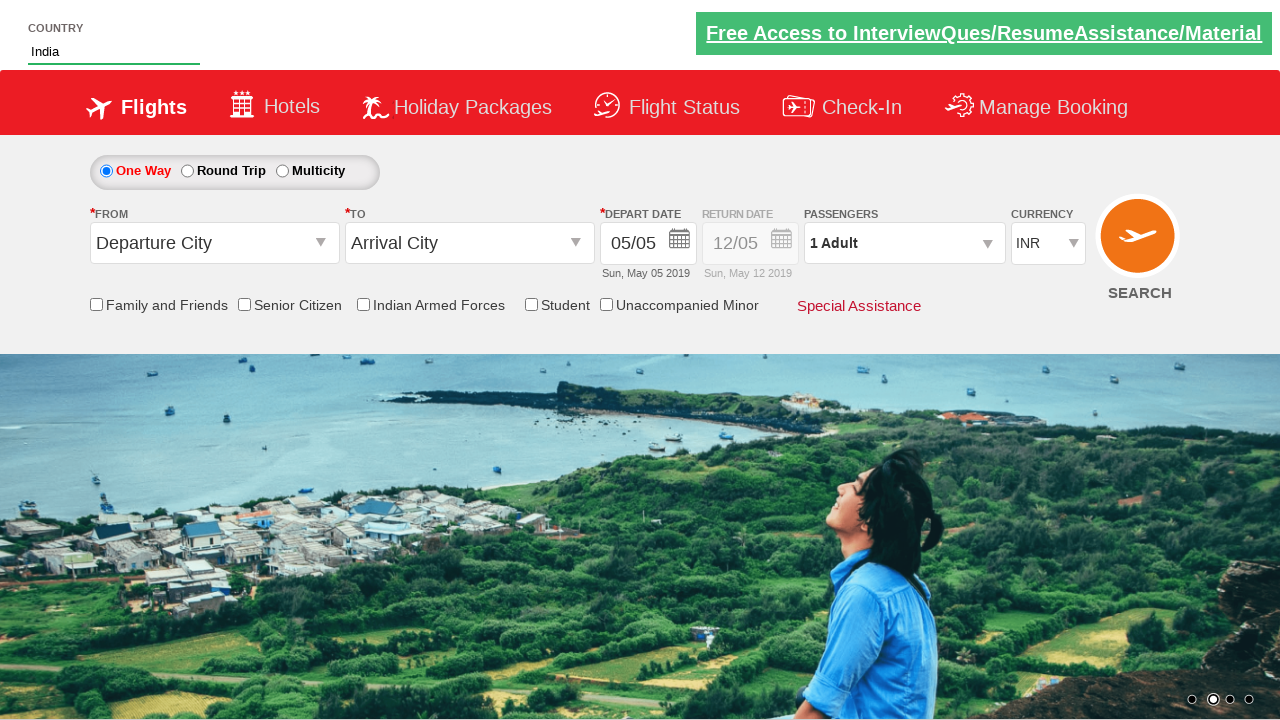

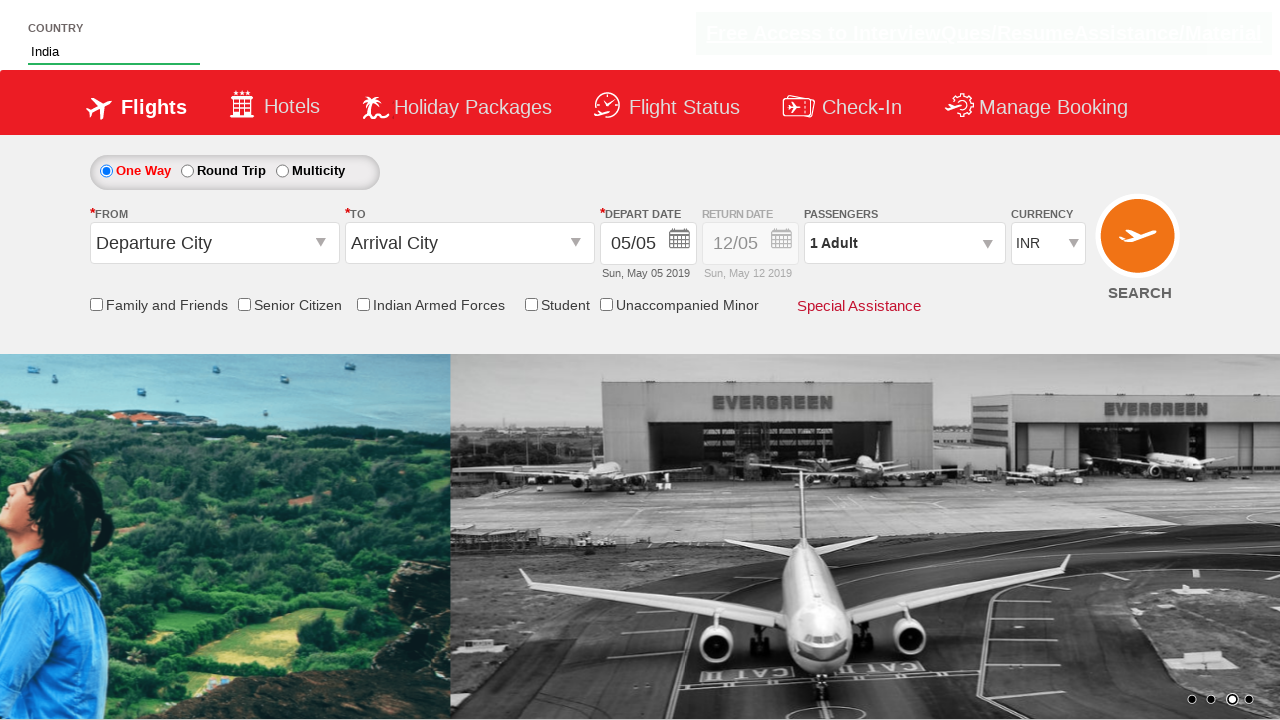